Tests form submission by extracting a value from an image attribute, calculating a mathematical result, filling an answer field, checking checkboxes, and submitting the form

Starting URL: https://suninjuly.github.io/get_attribute.html

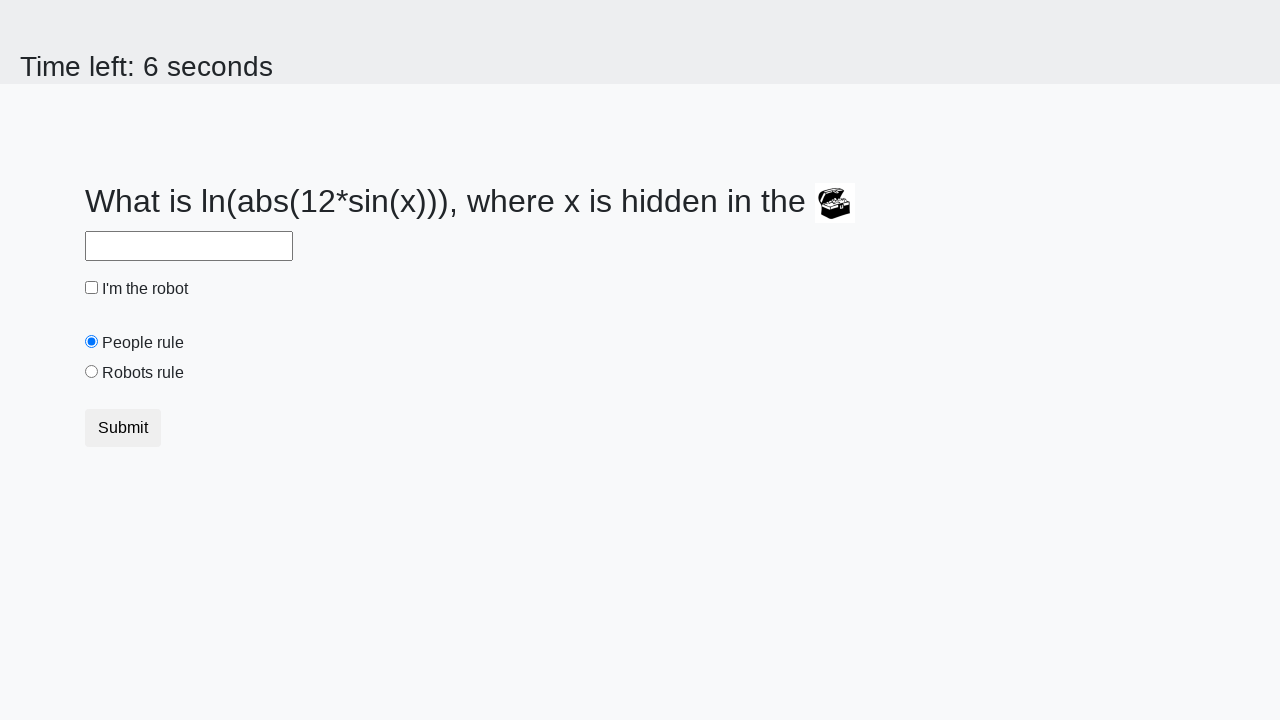

Located treasure image element
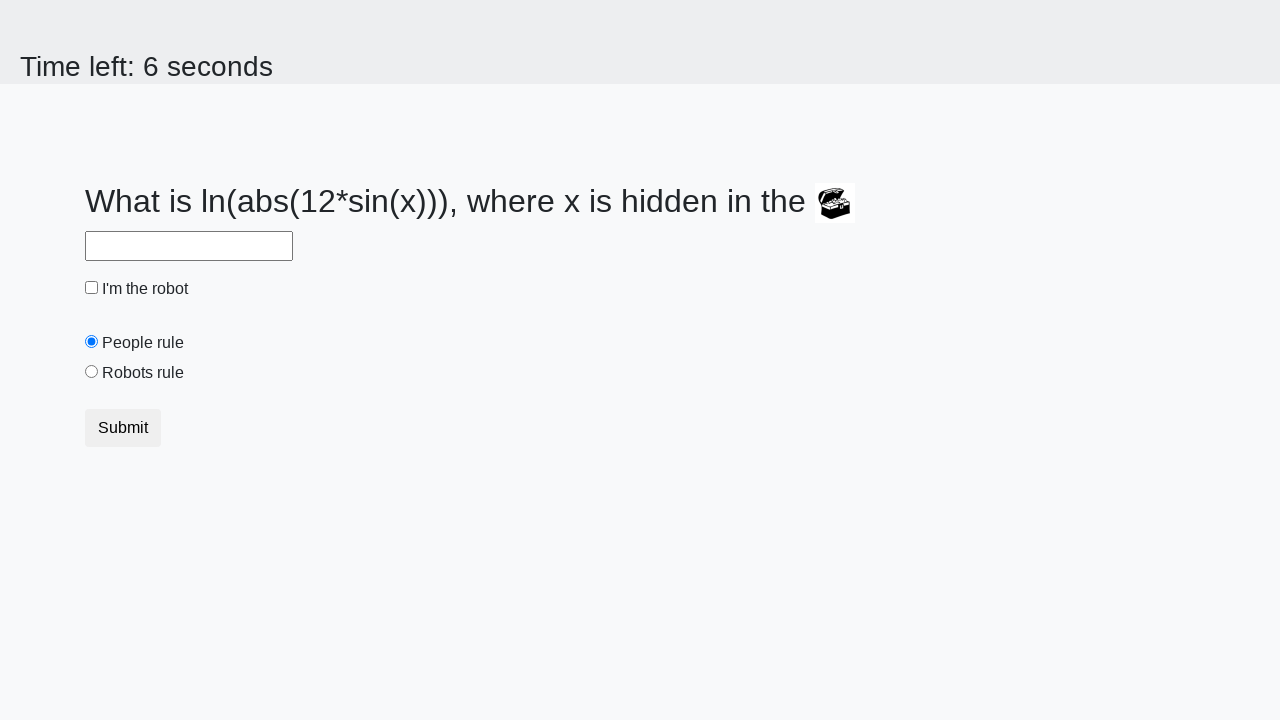

Extracted valuex attribute from treasure image: 186
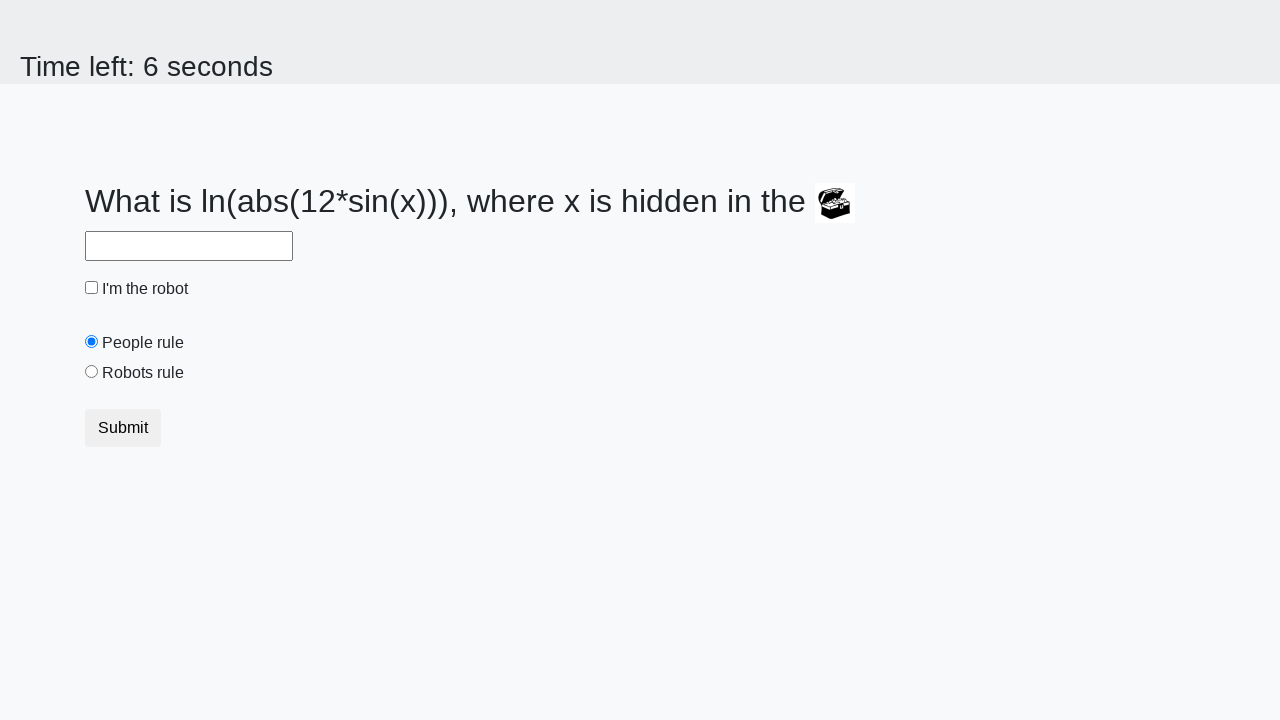

Calculated answer using mathematical formula: 1.9774485787050113
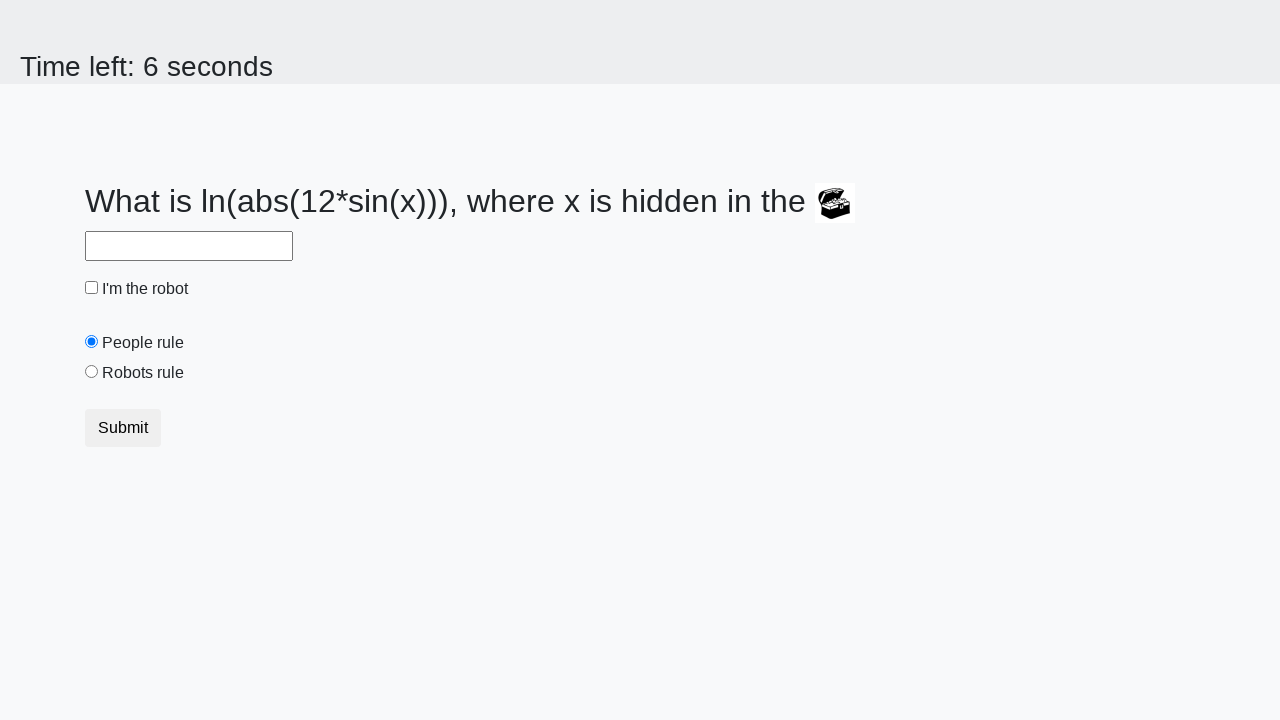

Filled answer field with calculated value: 1.9774485787050113 on #answer
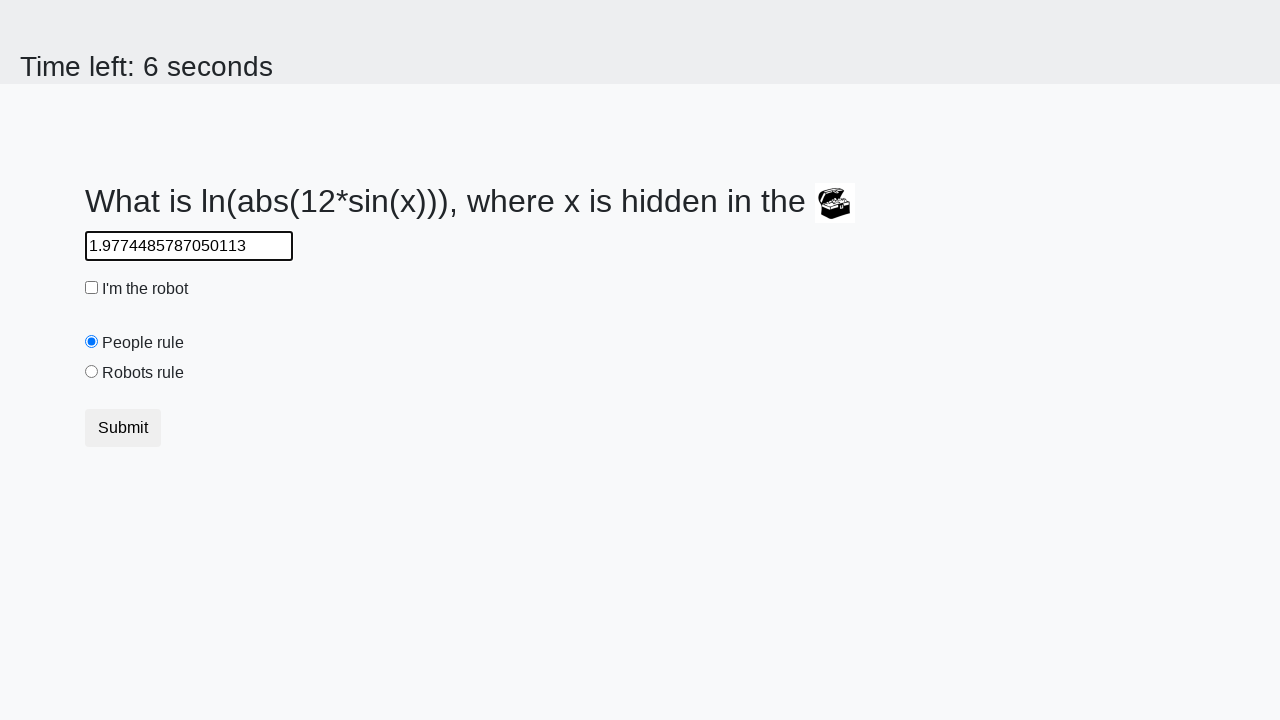

Clicked checkbox at (92, 288) on xpath=//div/input[@type='checkbox']
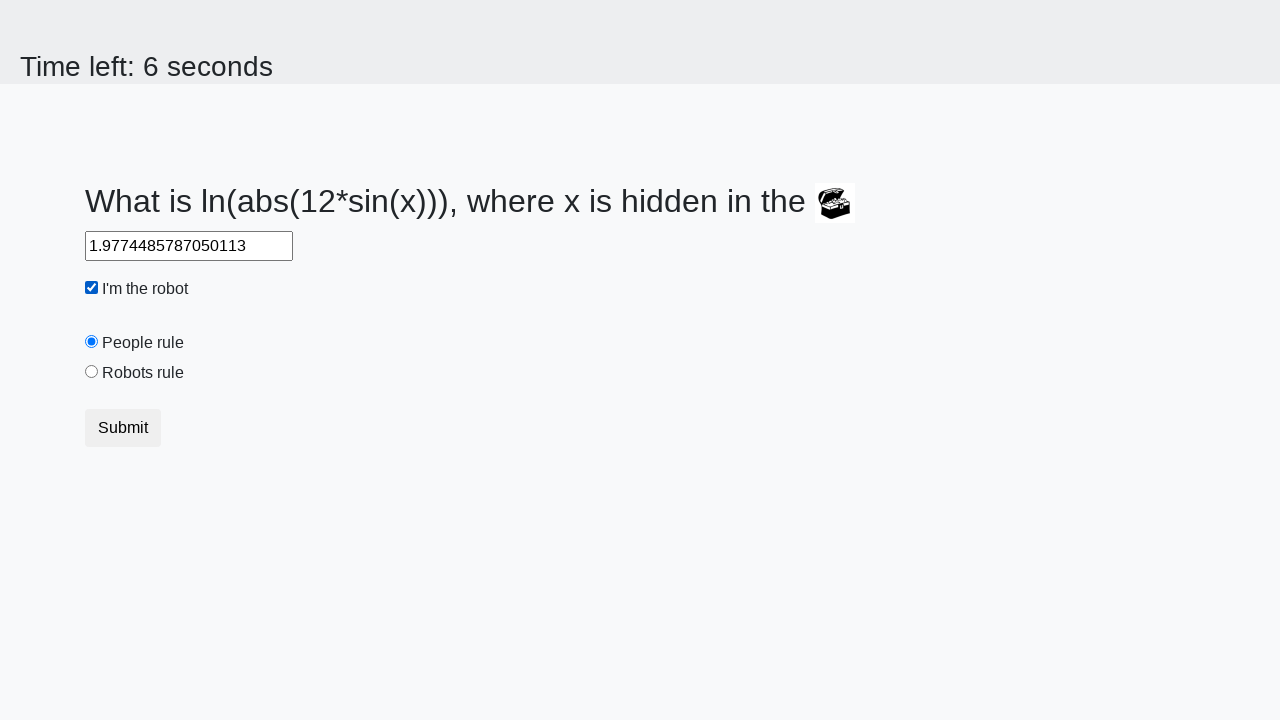

Clicked 'robots rule' radio button at (92, 372) on #robotsRule
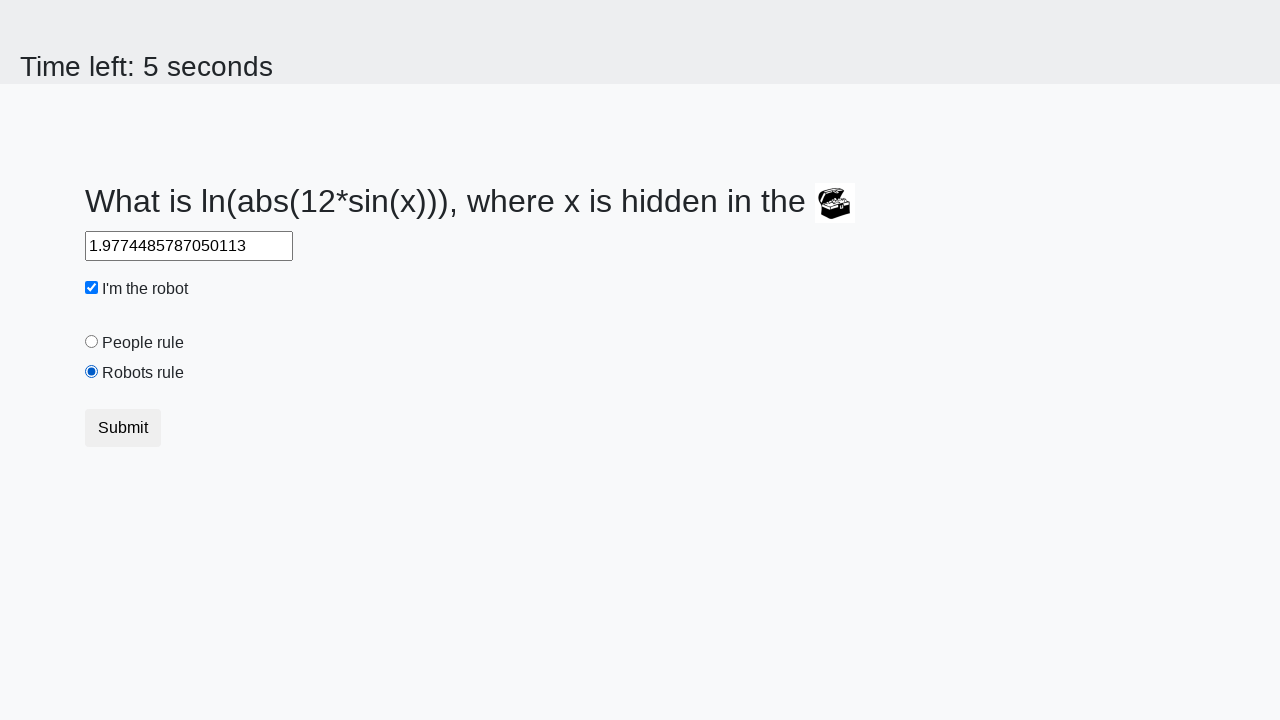

Clicked form submit button at (123, 428) on button[type='submit']
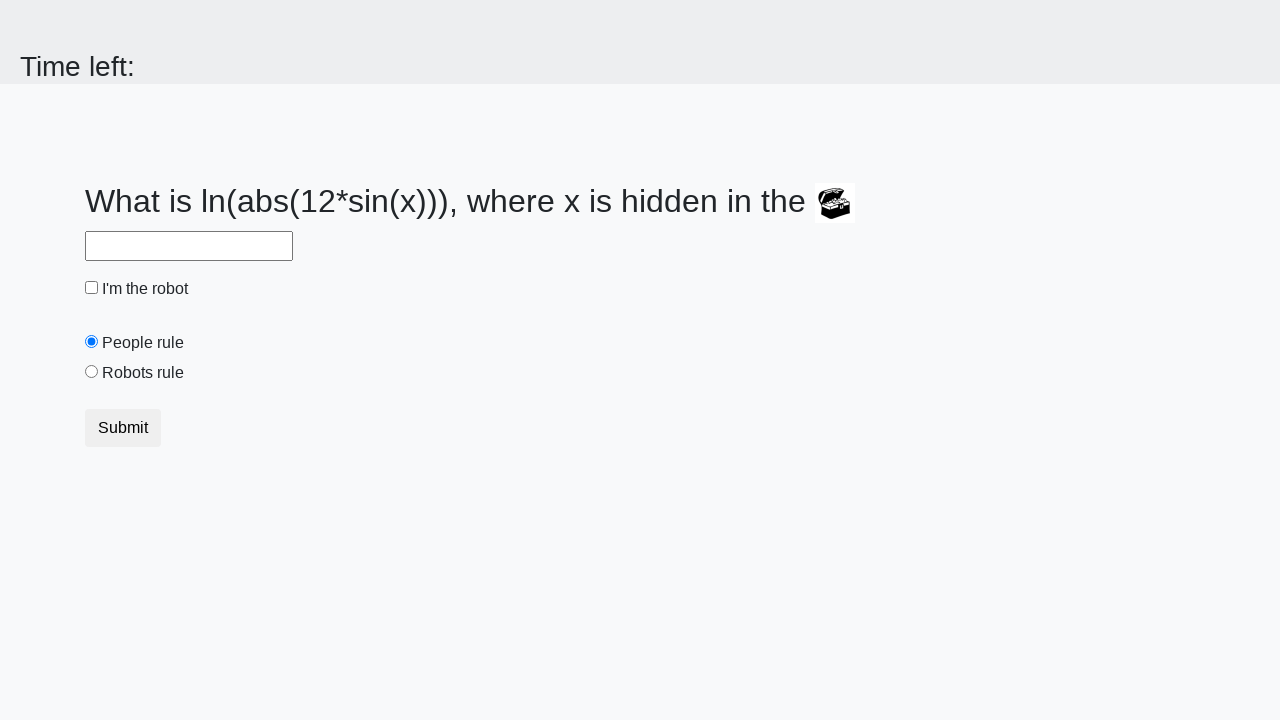

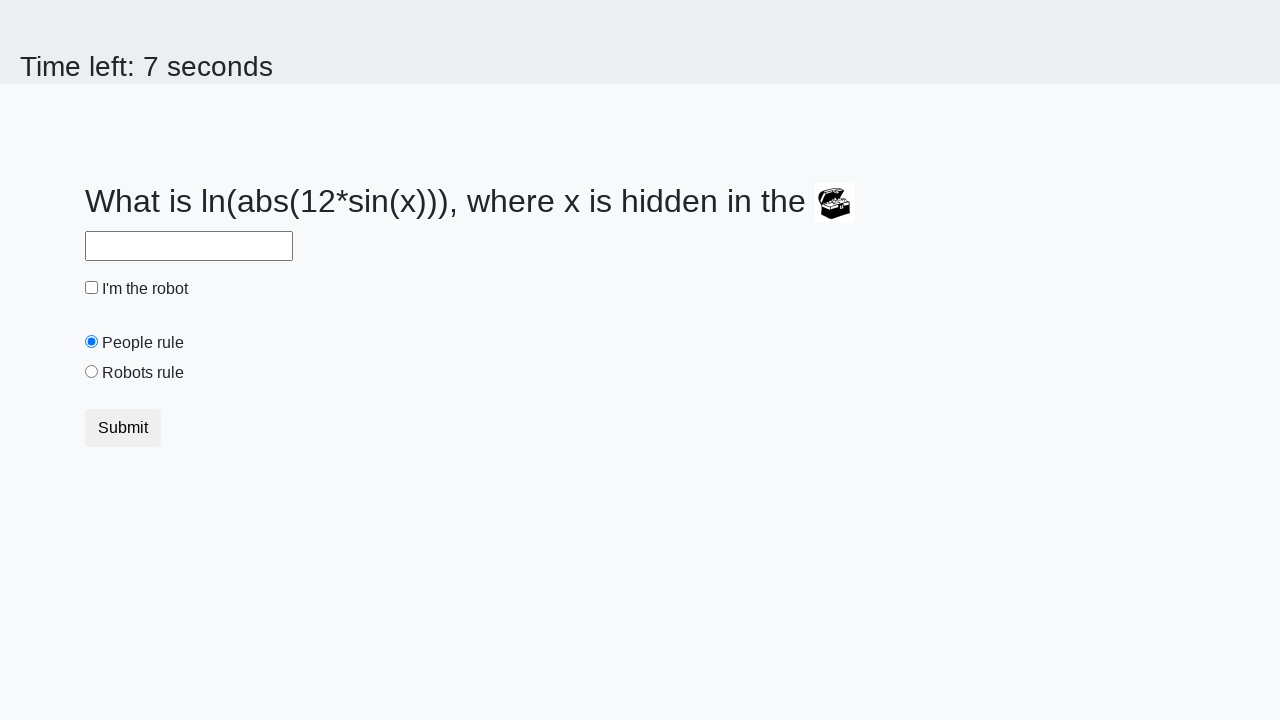